Tests CVS mobile pharmacy page rendering by capturing a full page screenshot in mobile emulation mode

Starting URL: https://www.cvs.com/mobile/mobile-cvs-pharmacy/

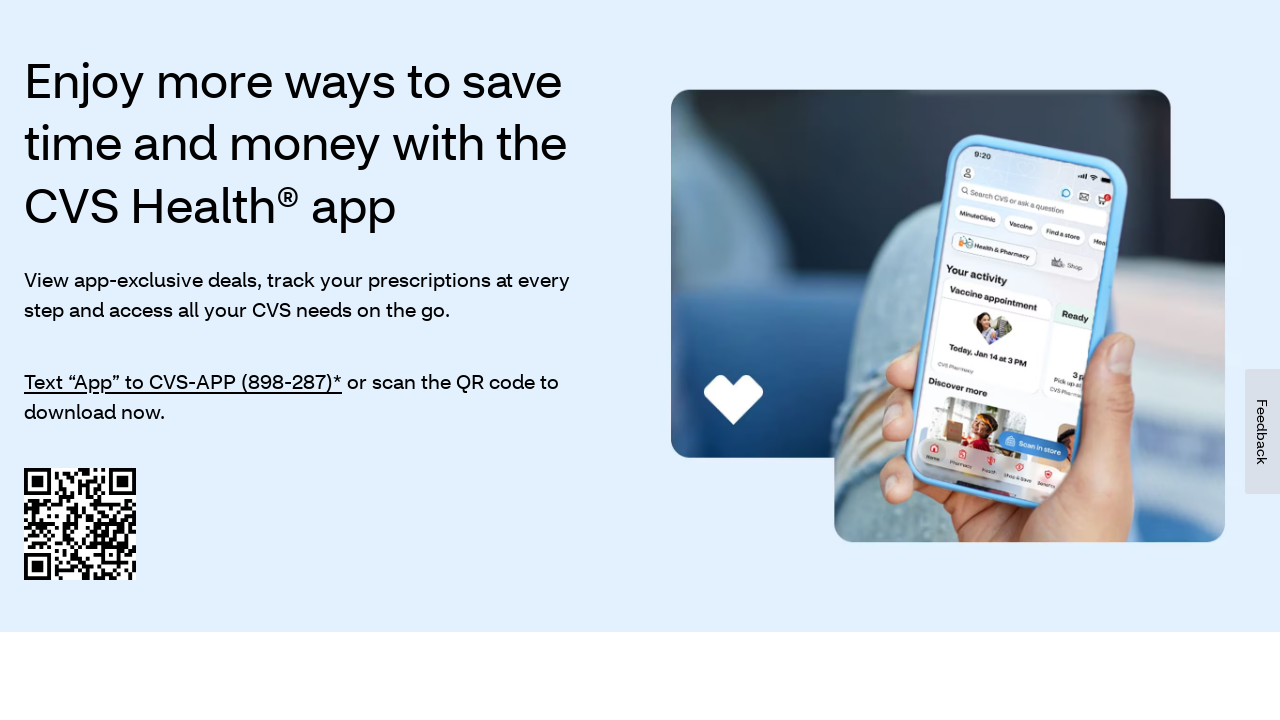

Waited for page to reach networkidle state
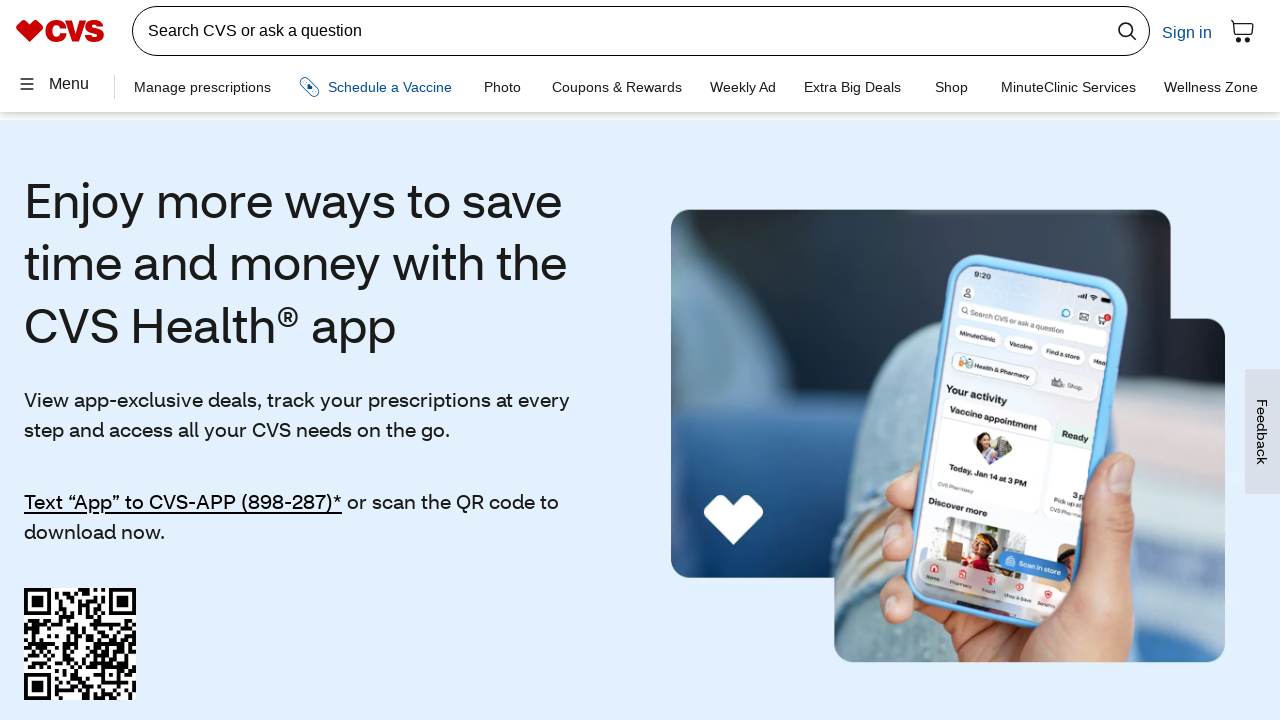

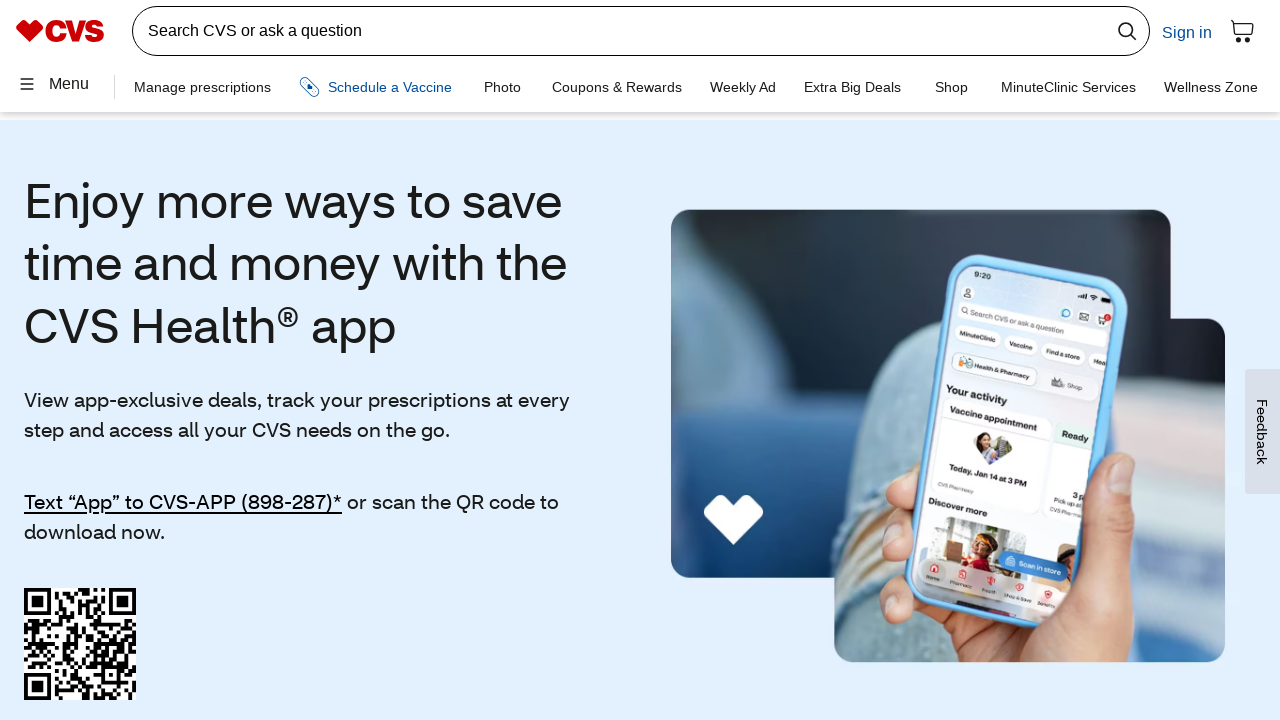